Tests that the todo counter displays the correct number of items

Starting URL: https://demo.playwright.dev/todomvc

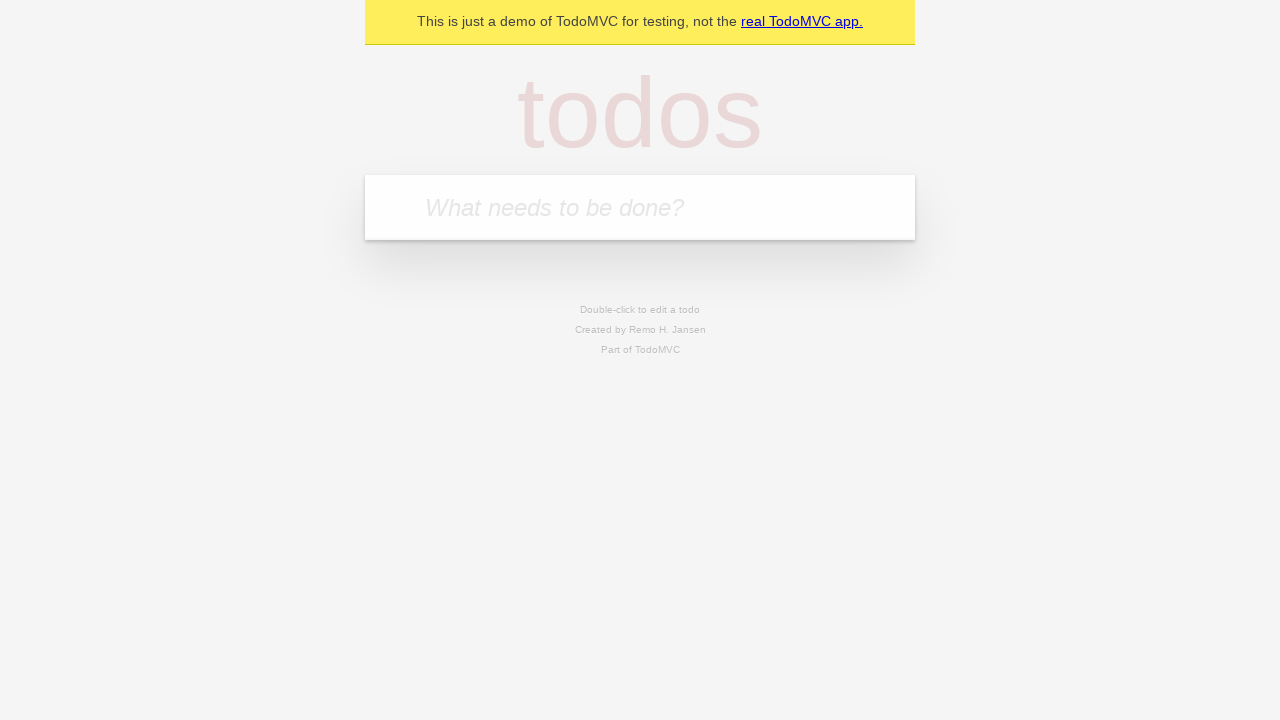

Filled todo input with 'buy some cheese' on internal:attr=[placeholder="What needs to be done?"i]
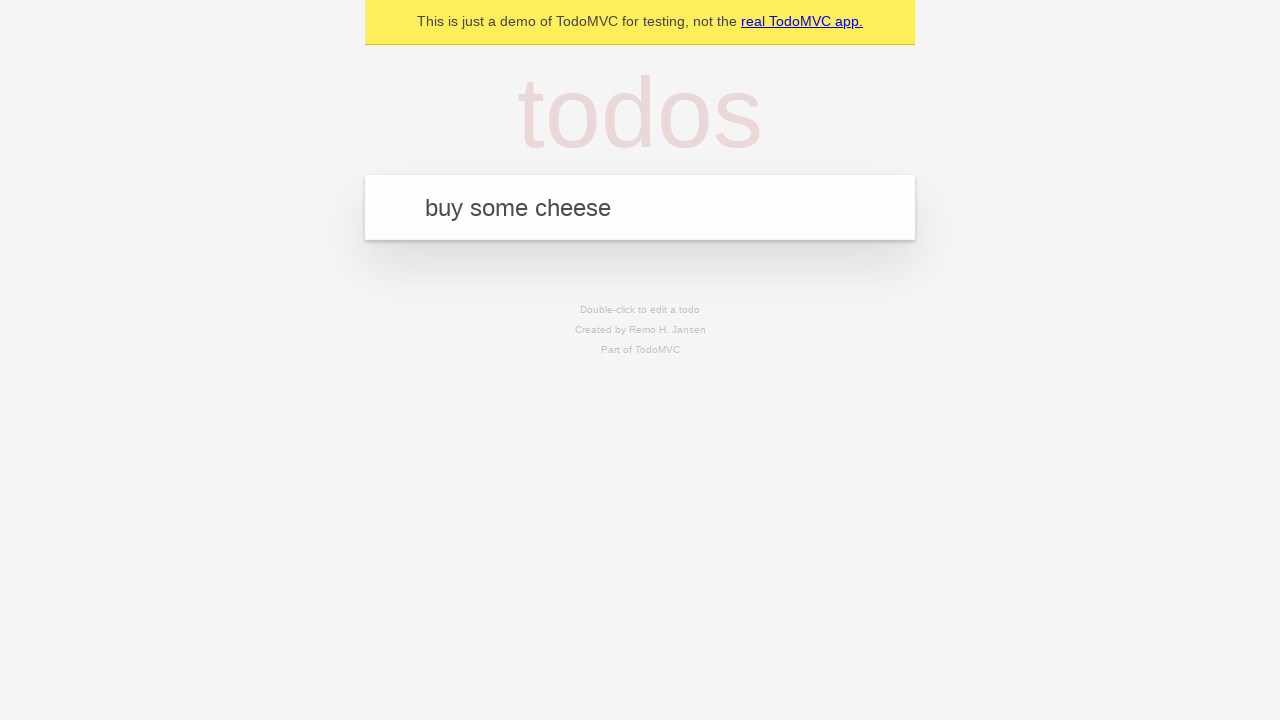

Pressed Enter to add first todo item on internal:attr=[placeholder="What needs to be done?"i]
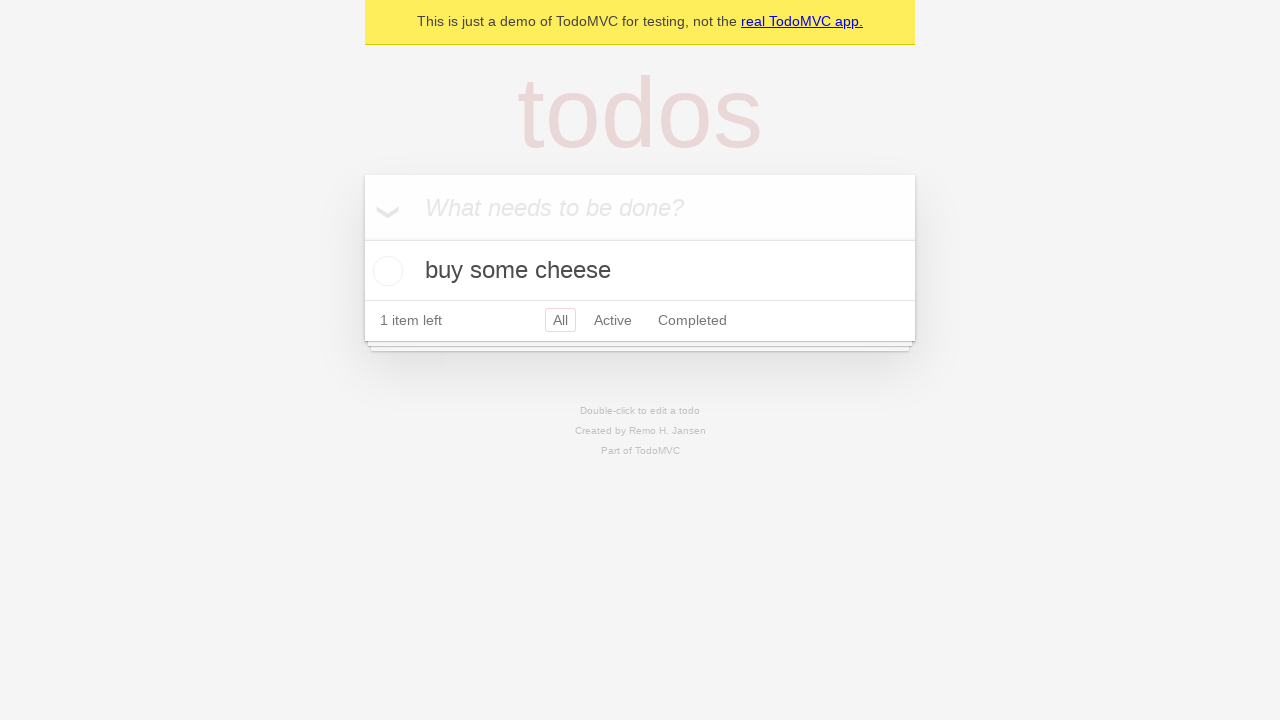

Filled todo input with 'feed the cat' on internal:attr=[placeholder="What needs to be done?"i]
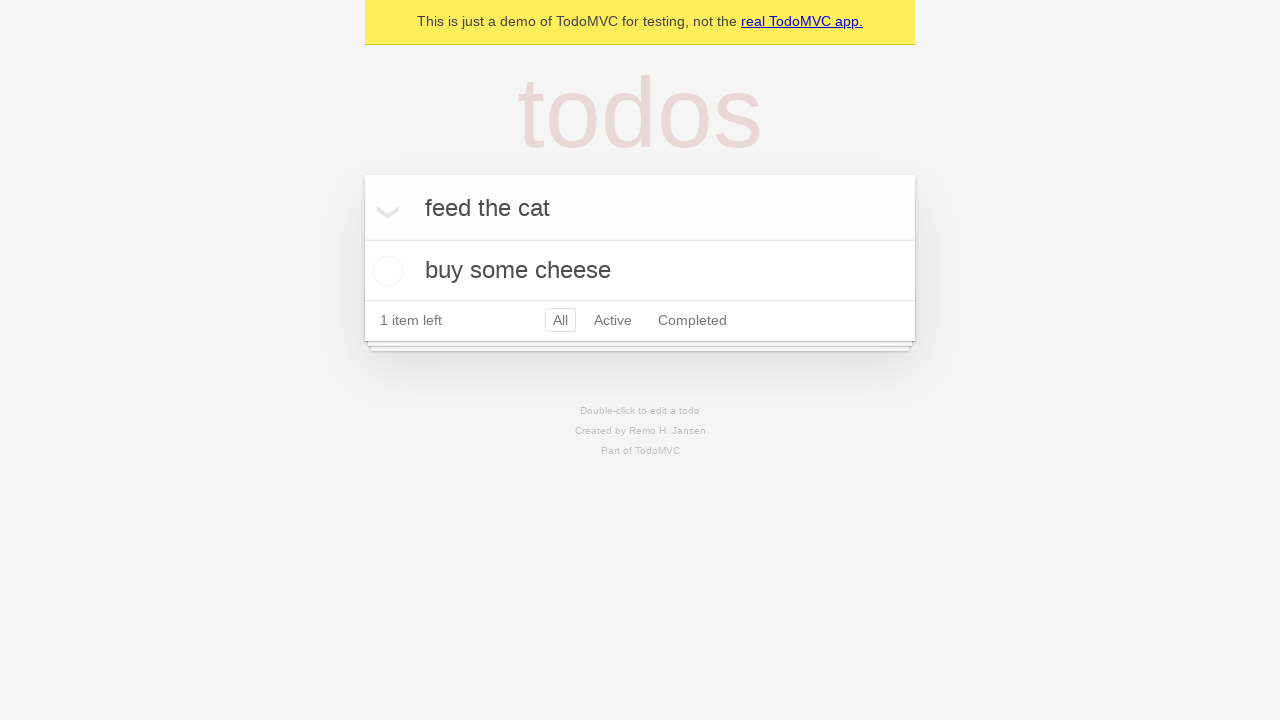

Pressed Enter to add second todo item on internal:attr=[placeholder="What needs to be done?"i]
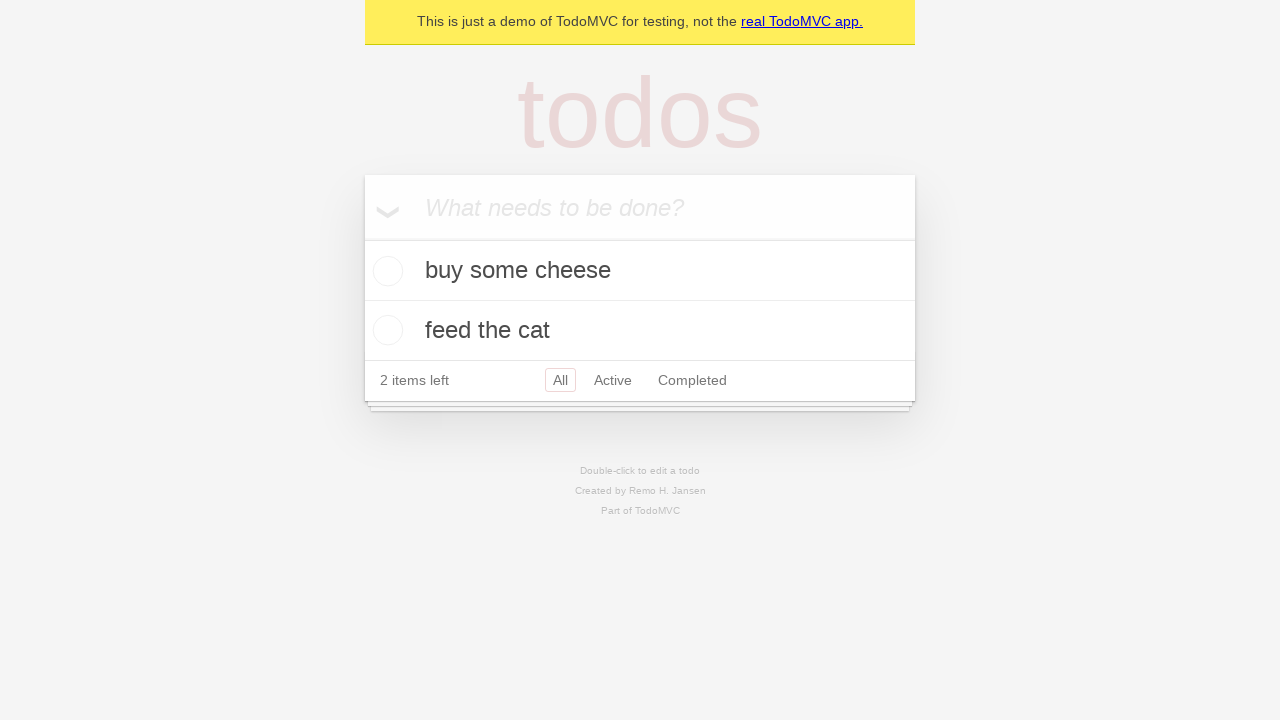

Todo counter element is visible and displays count of 2 items
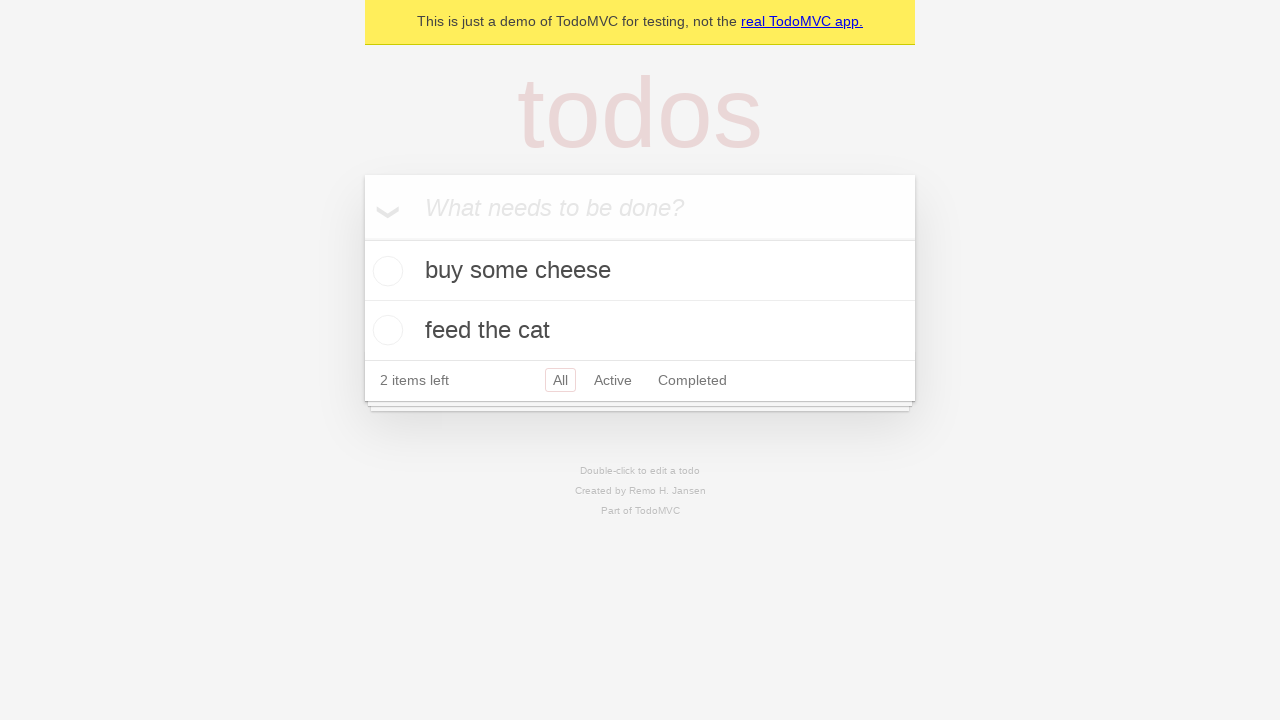

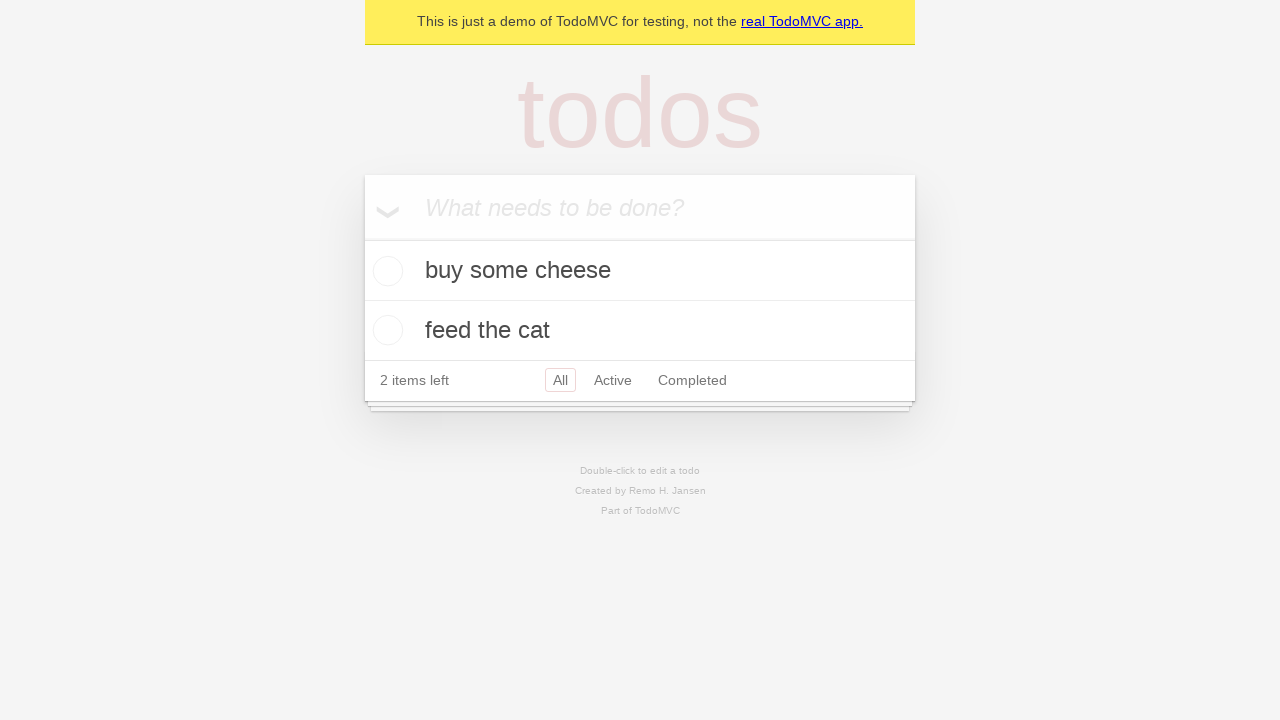